Tests window handling by clicking a link that opens a new window, switching to the new window, and then closing it

Starting URL: https://skpatro.github.io/demo/links/

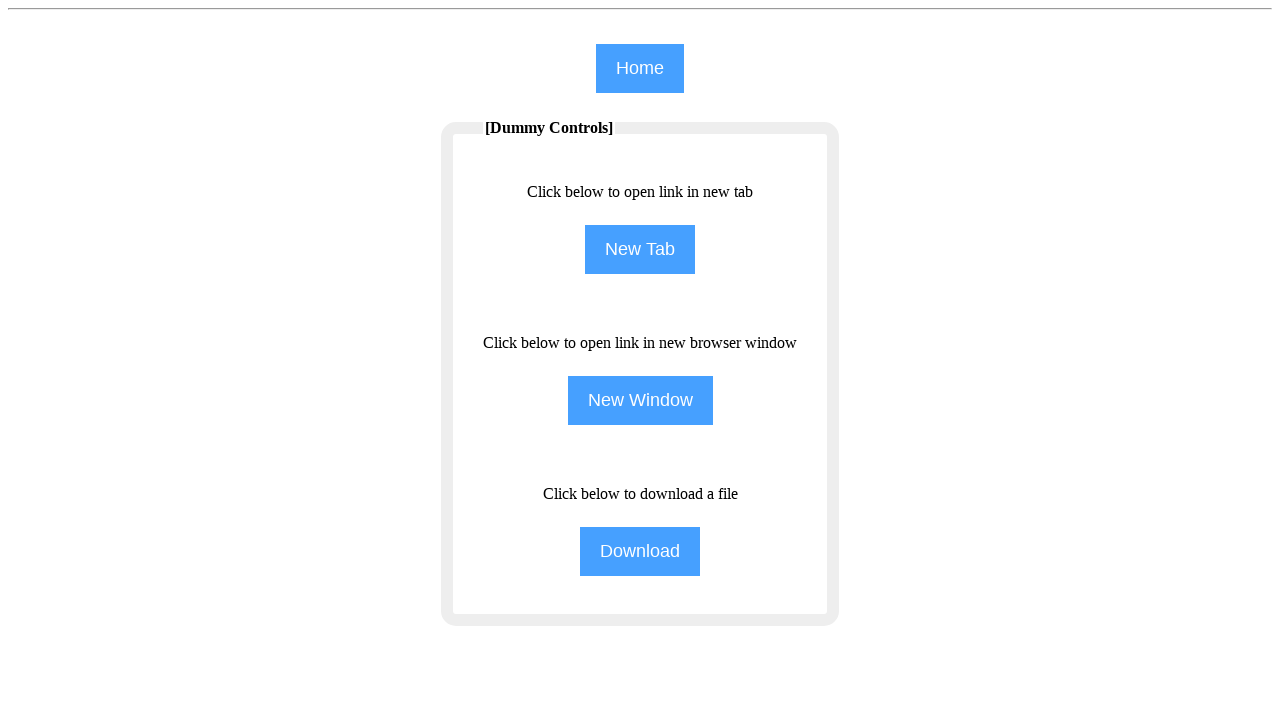

Clicked NewWindow button to open a new window at (640, 400) on [name="NewWindow"]
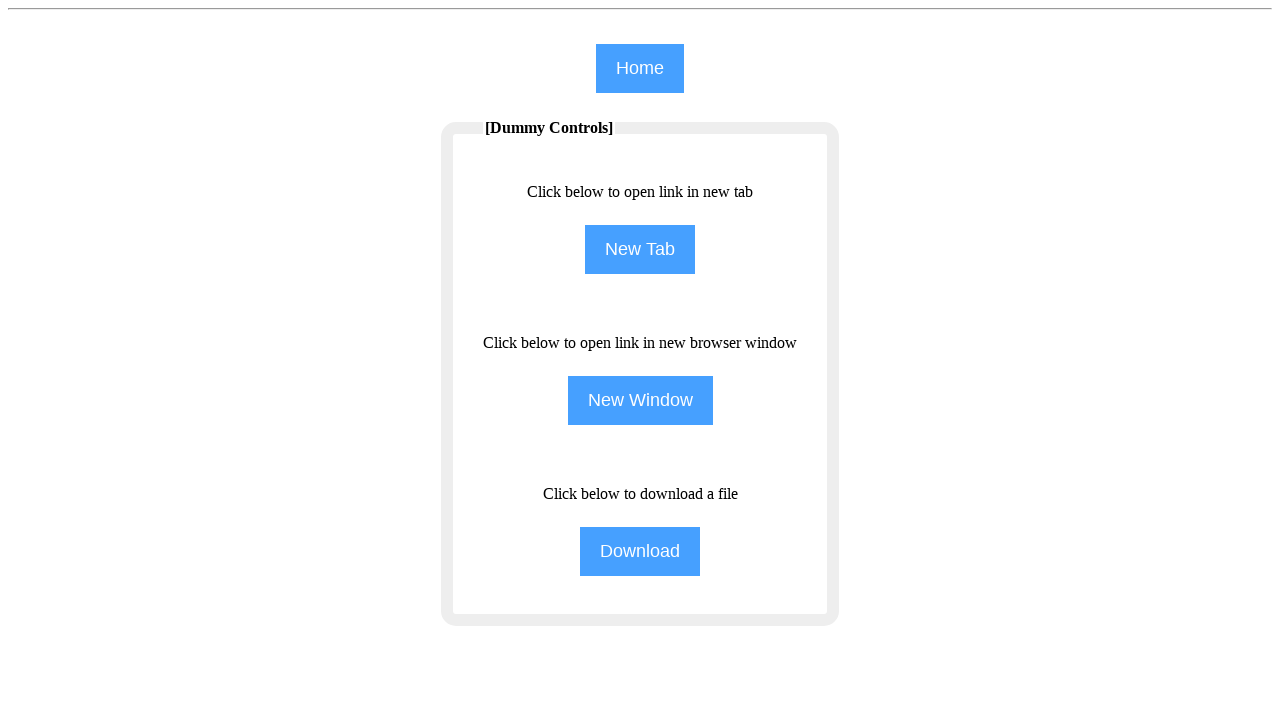

Captured the new page/window that was opened
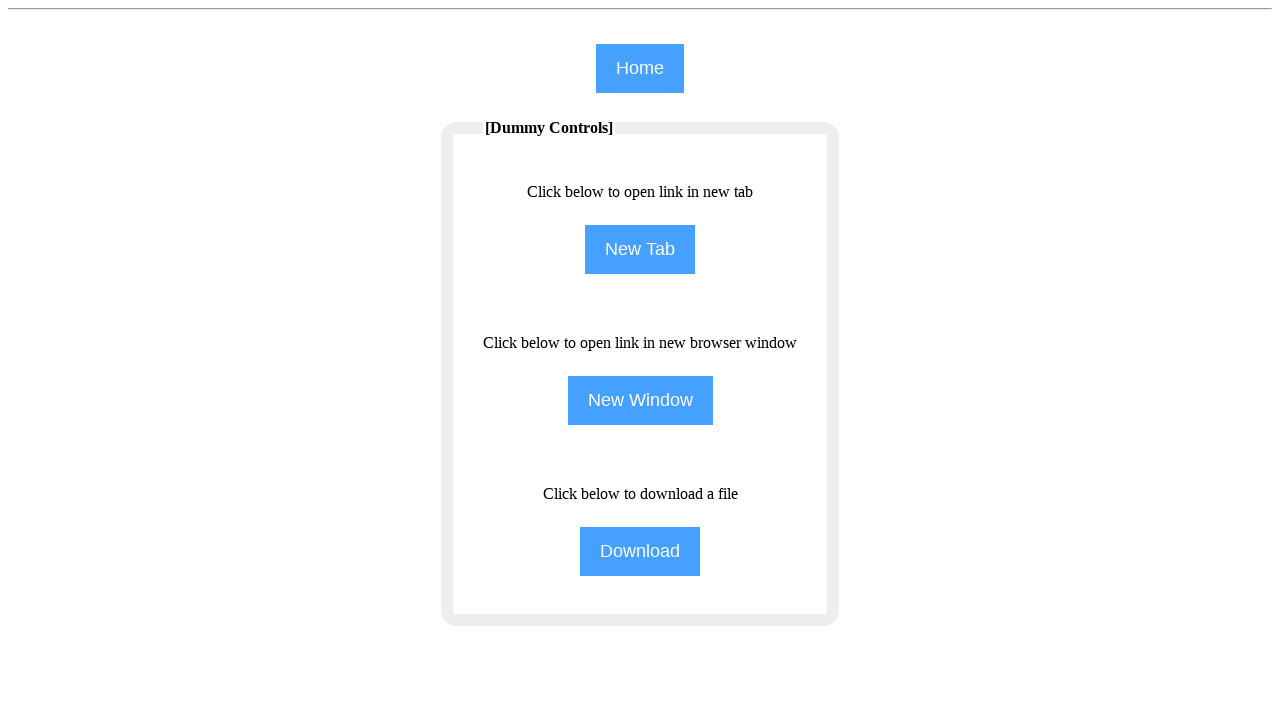

New window finished loading
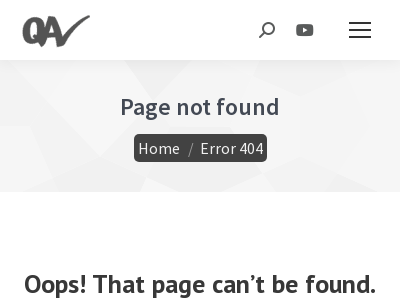

Retrieved new window title: Page not found - qavalidation
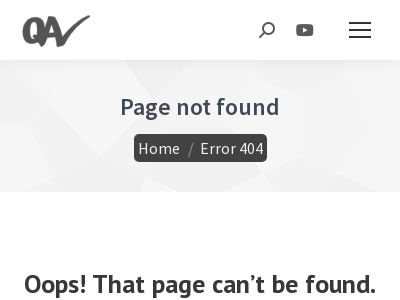

Closed the child window
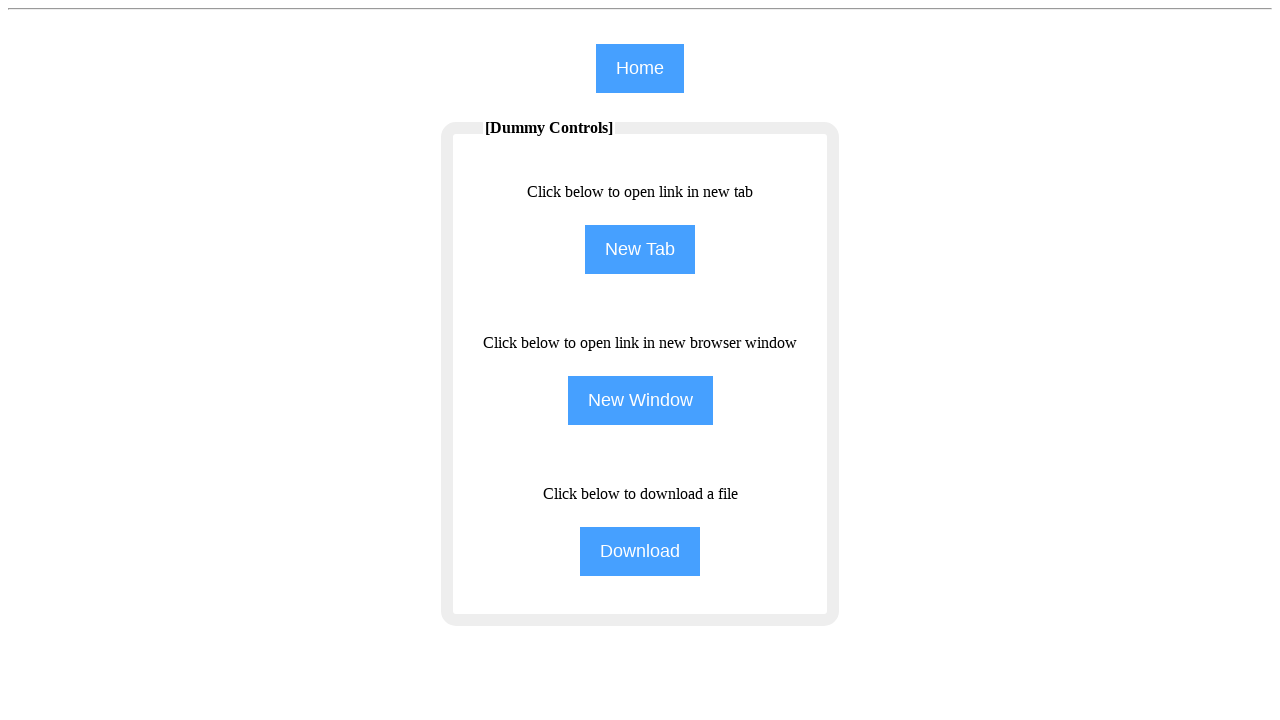

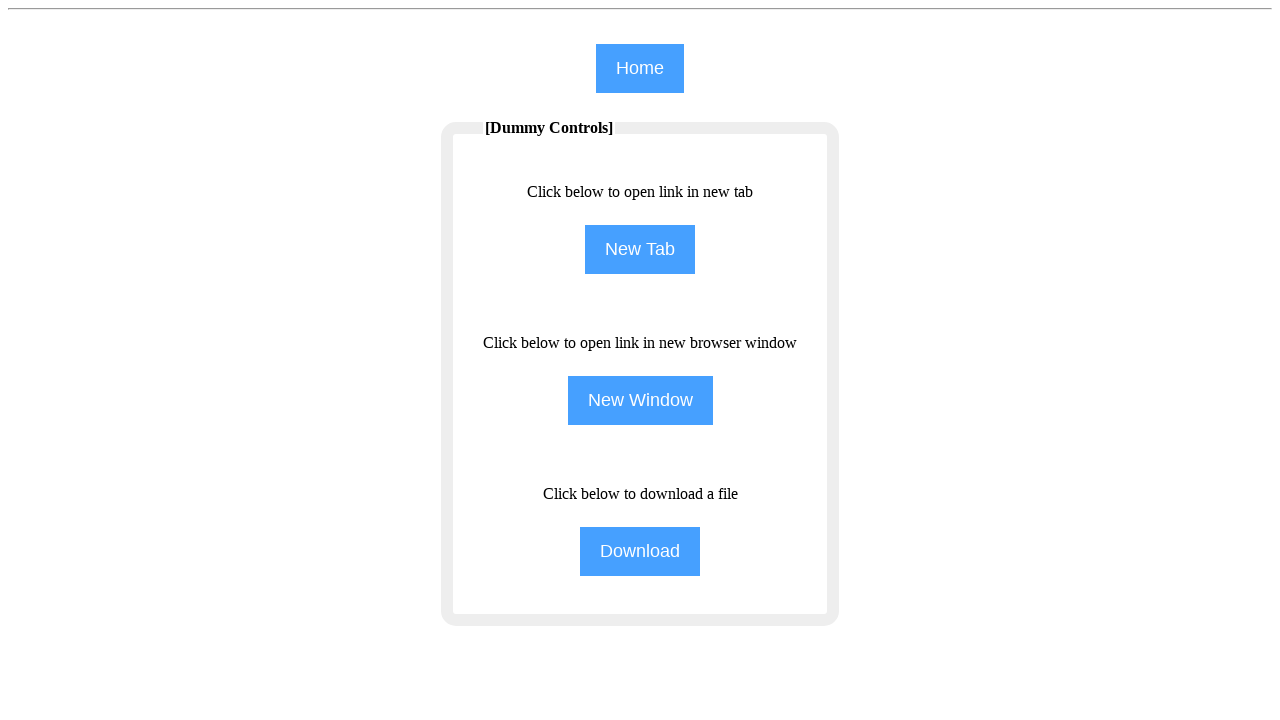